Tests creating a single new task in TodoMVC by filling the input field and pressing Enter, then verifying the task appears in the list

Starting URL: https://demo.playwright.dev/todomvc/

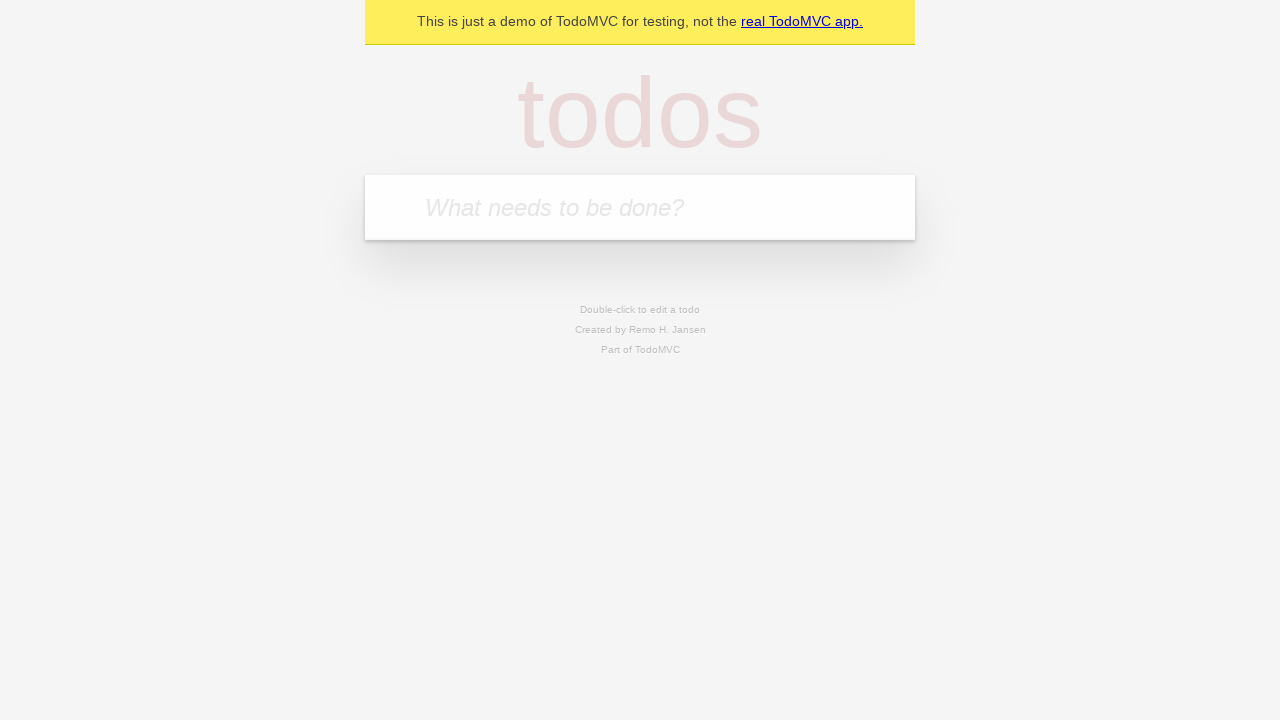

Navigated to TodoMVC application
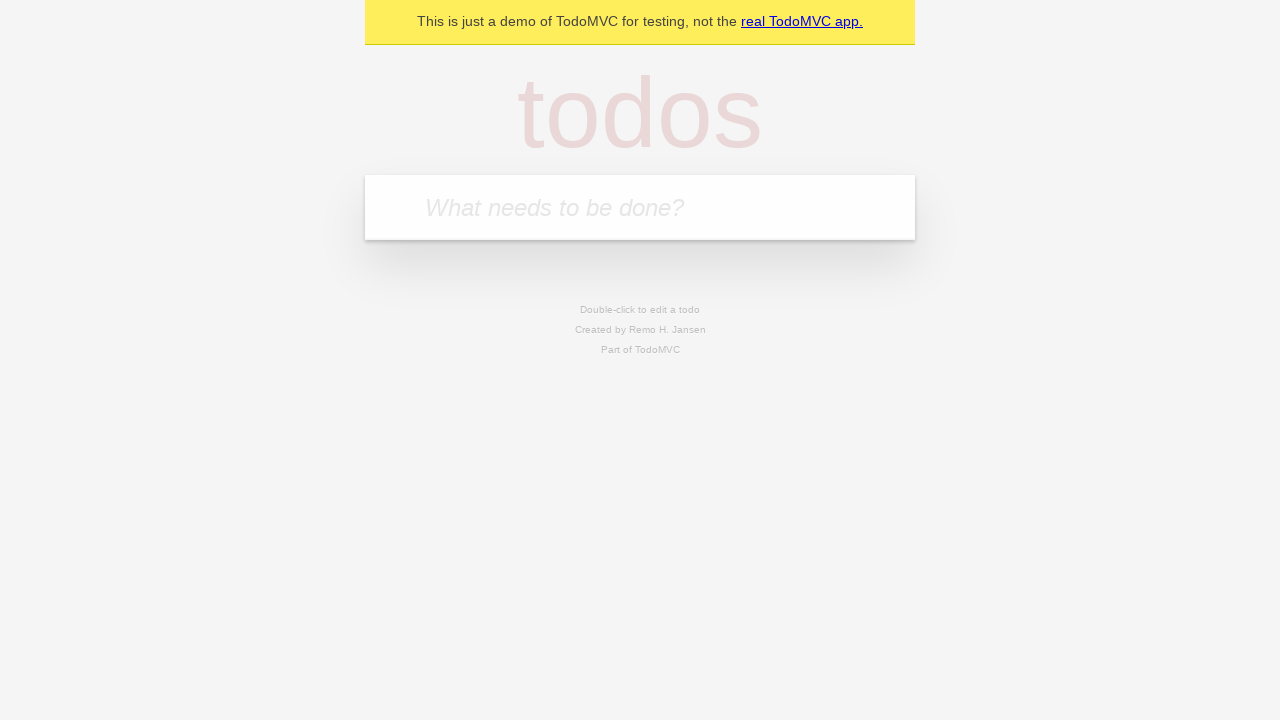

Filled new task input field with 'Mi Primer Tarea' on .new-todo
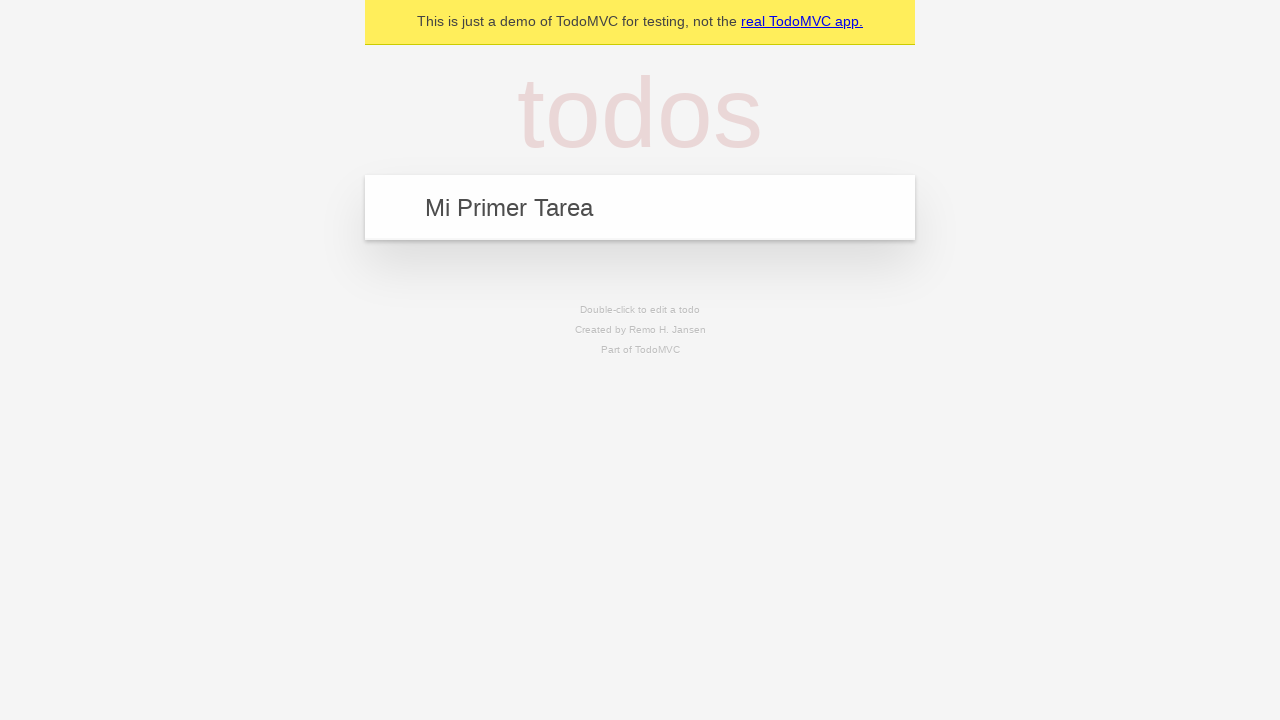

Pressed Enter to create the new task on .new-todo
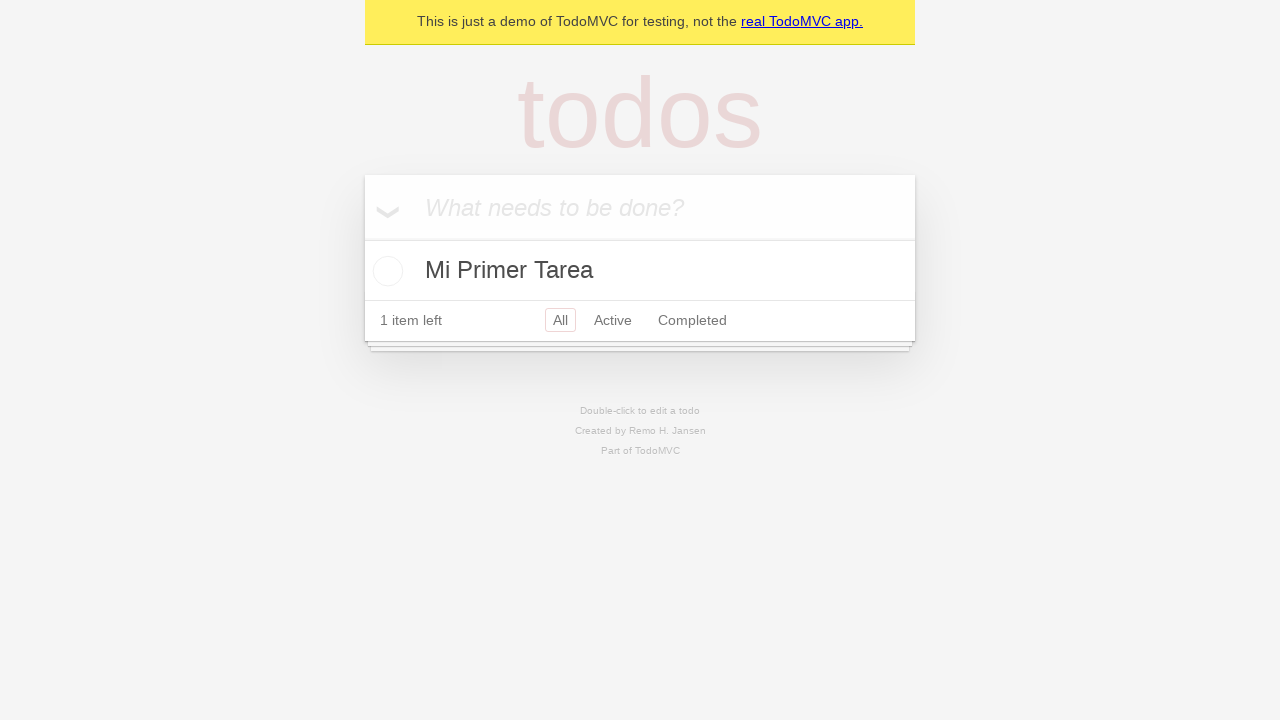

Task appeared in the todo list
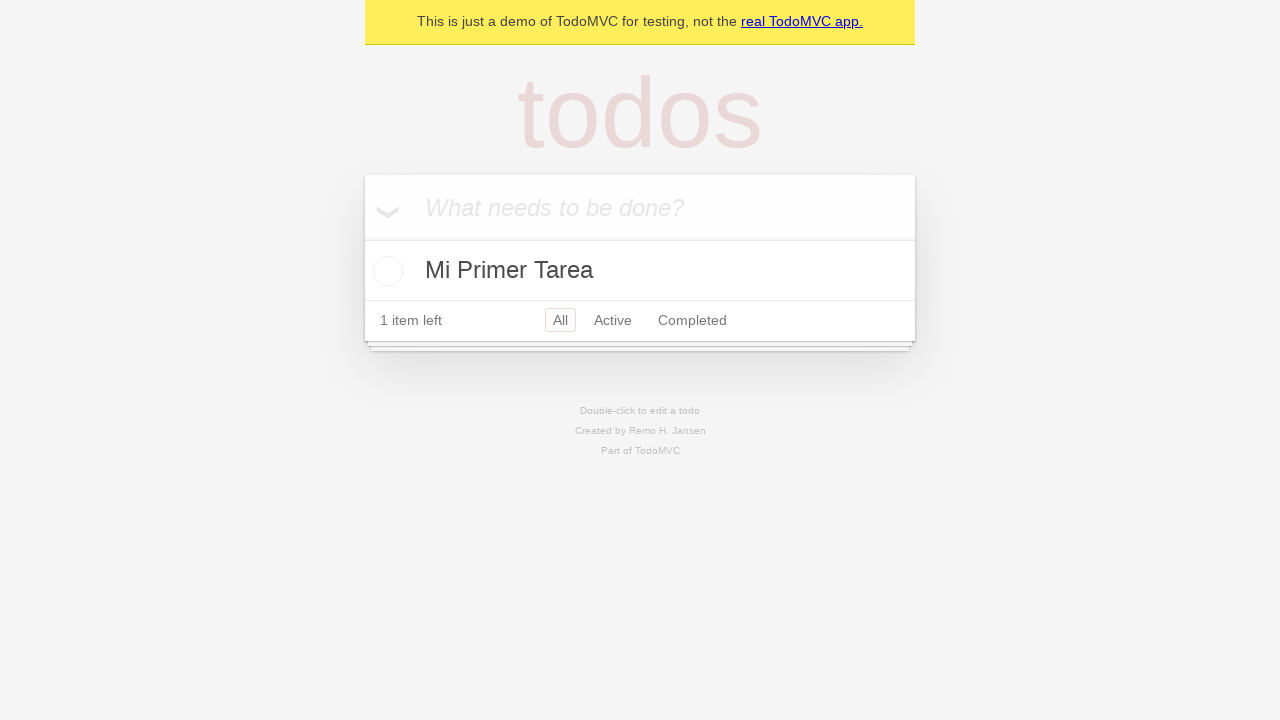

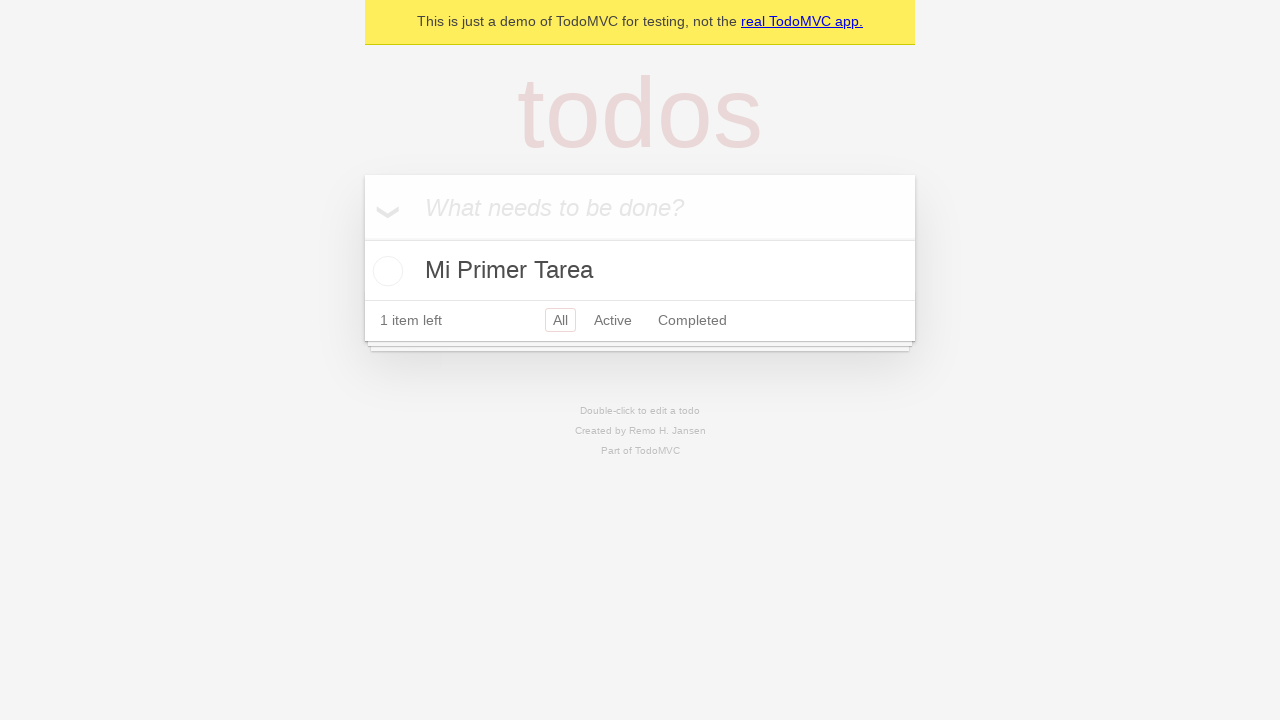